Tests the jQuery UI droppable component by dragging an element and dropping it onto a target area

Starting URL: https://jqueryui.com/

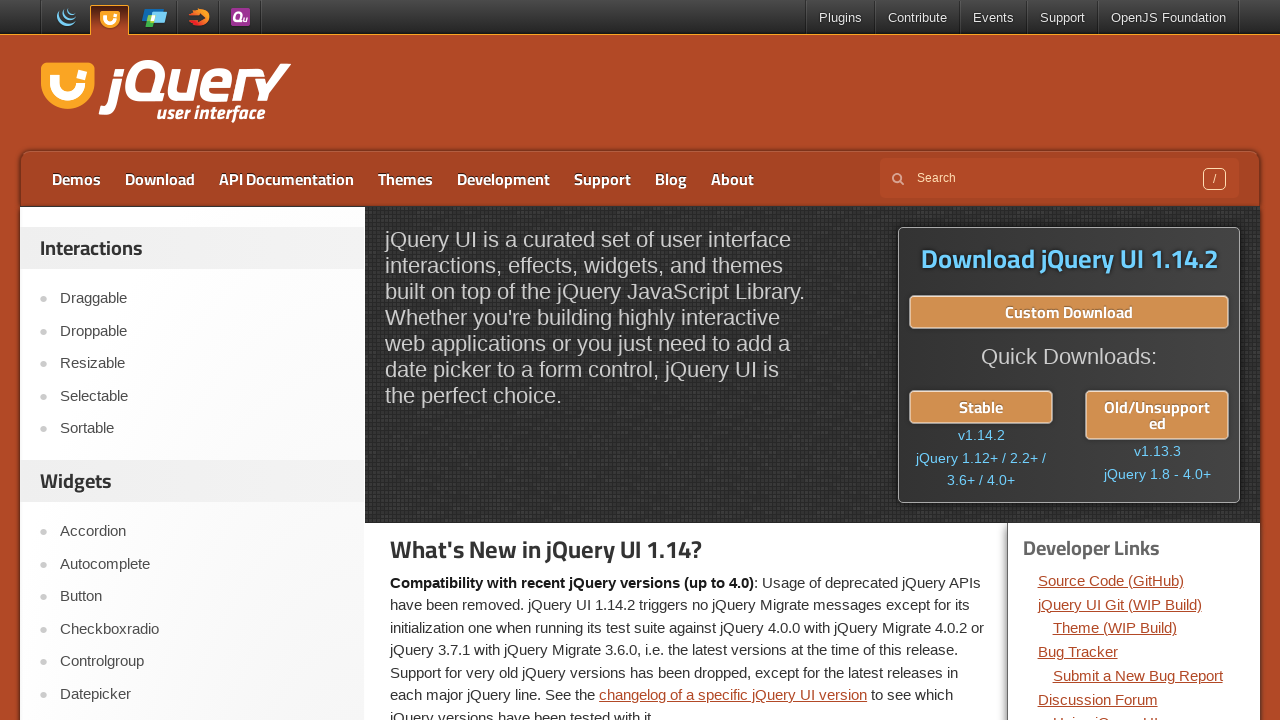

Clicked on droppable demo link at (202, 331) on a[href='https://jqueryui.com/droppable/']
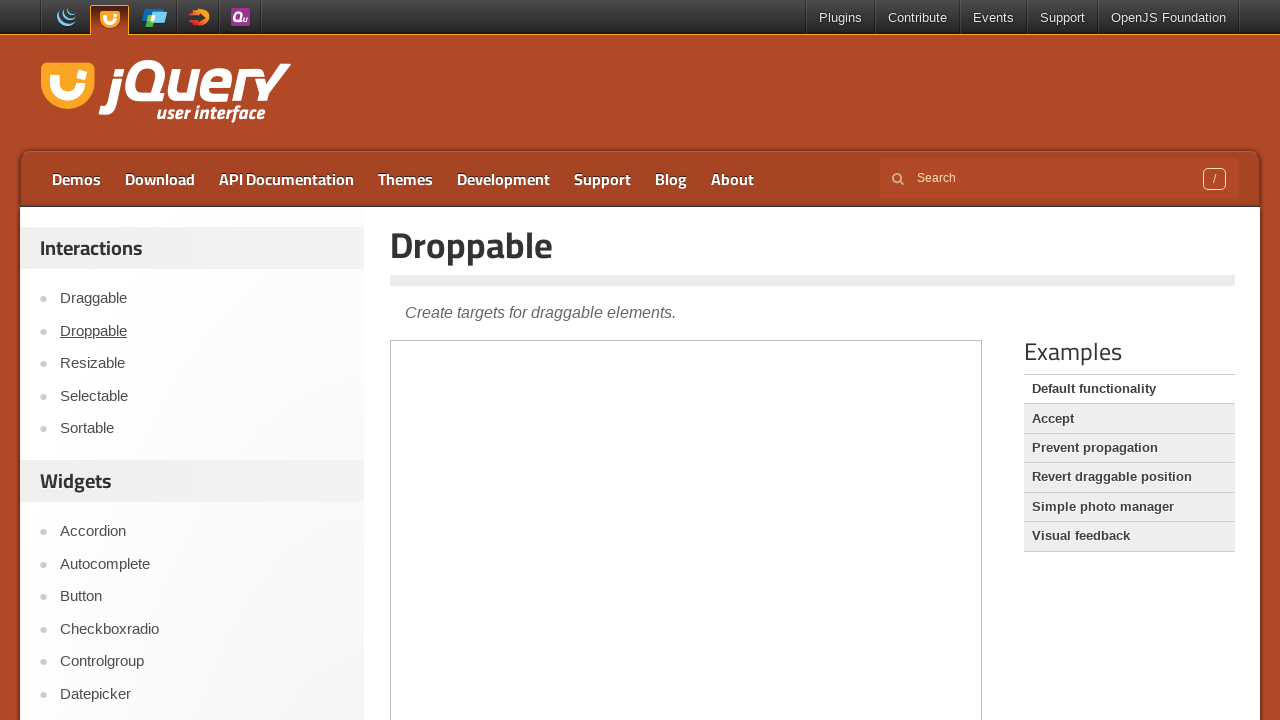

Located demo iframe
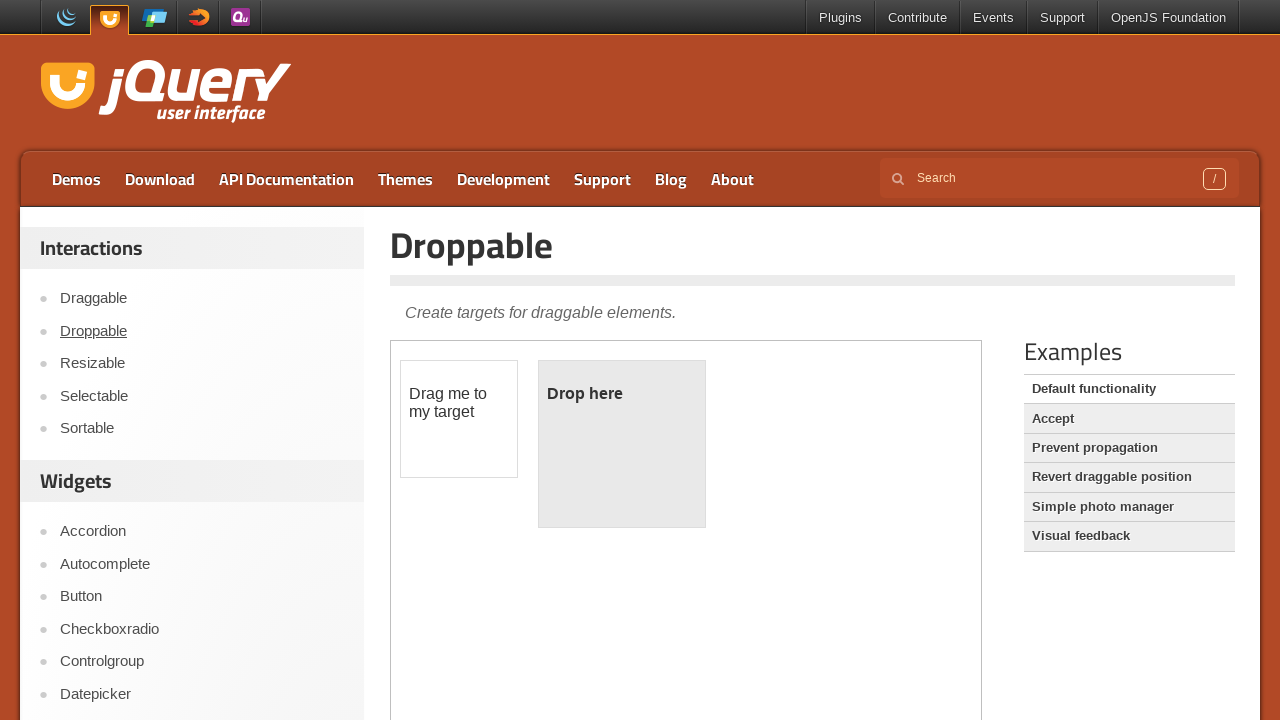

Located draggable element
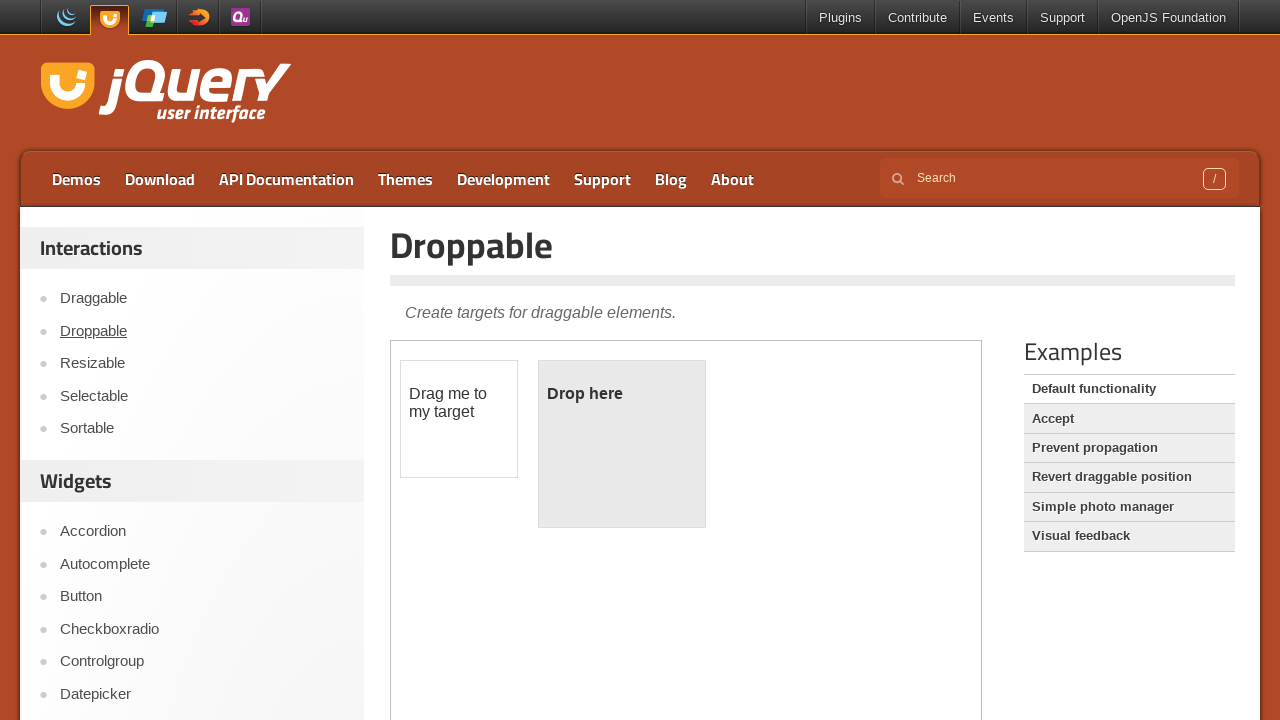

Located droppable target area
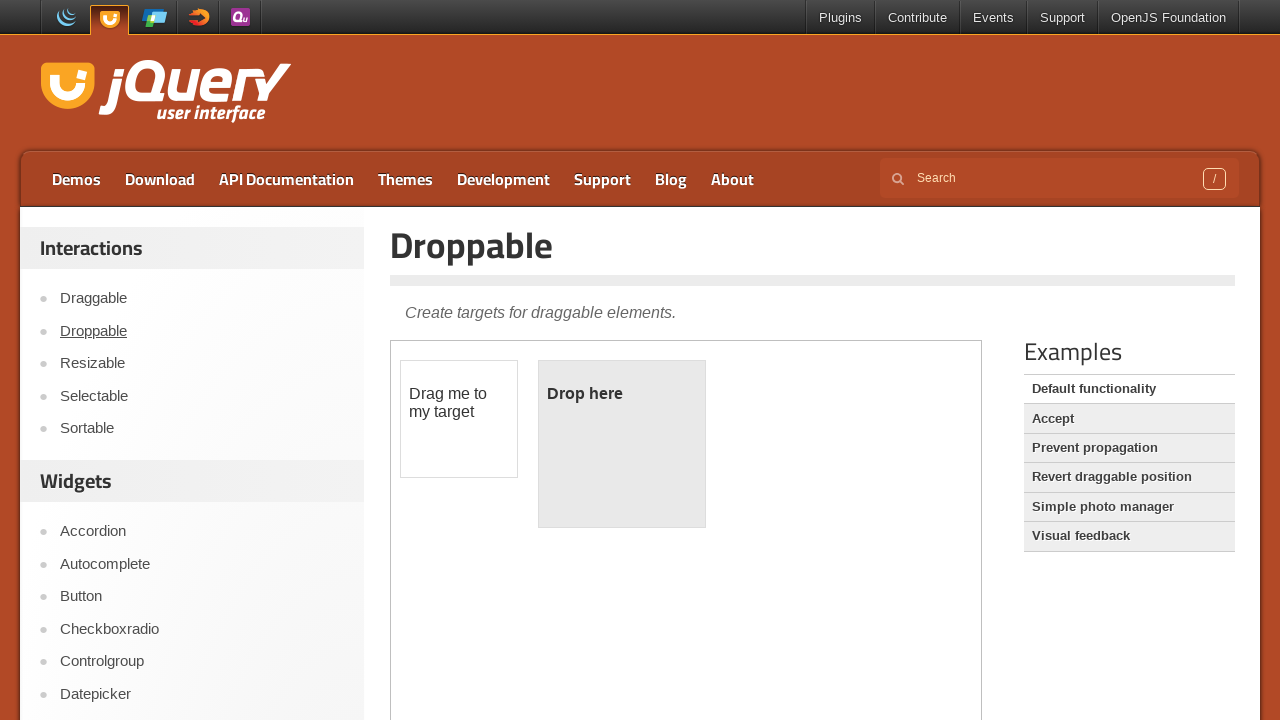

Dragged element onto droppable target at (622, 444)
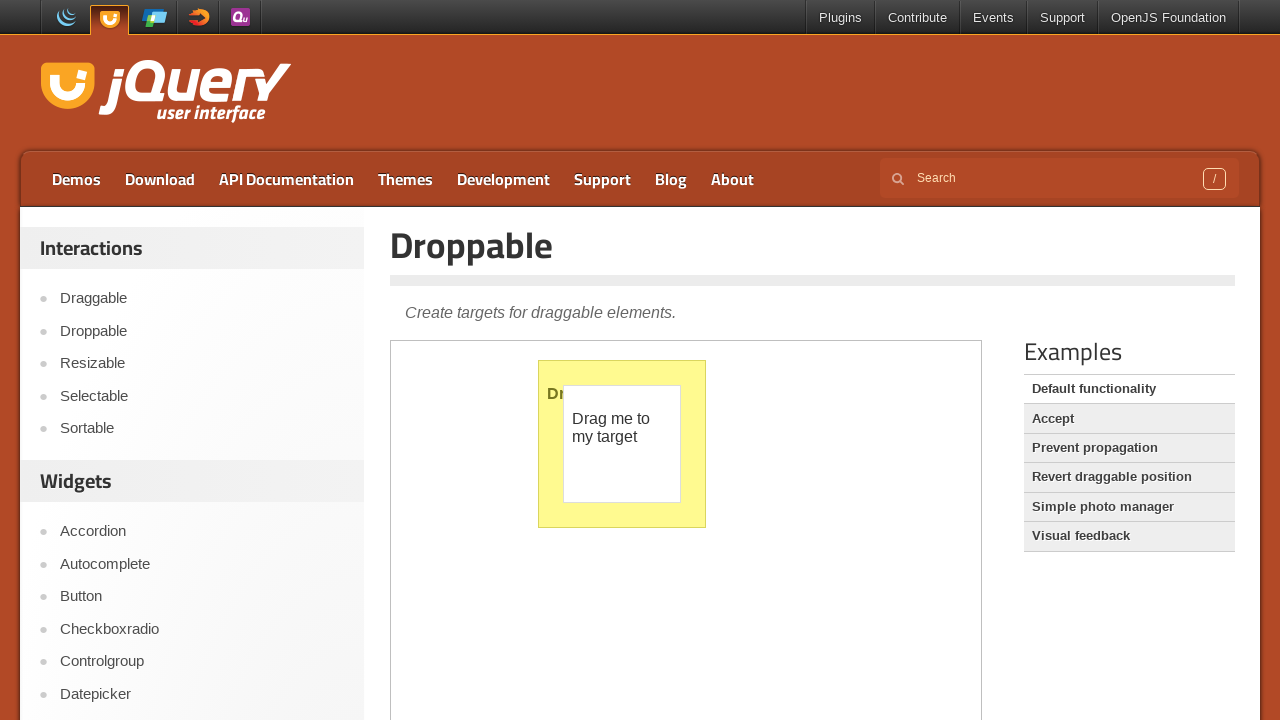

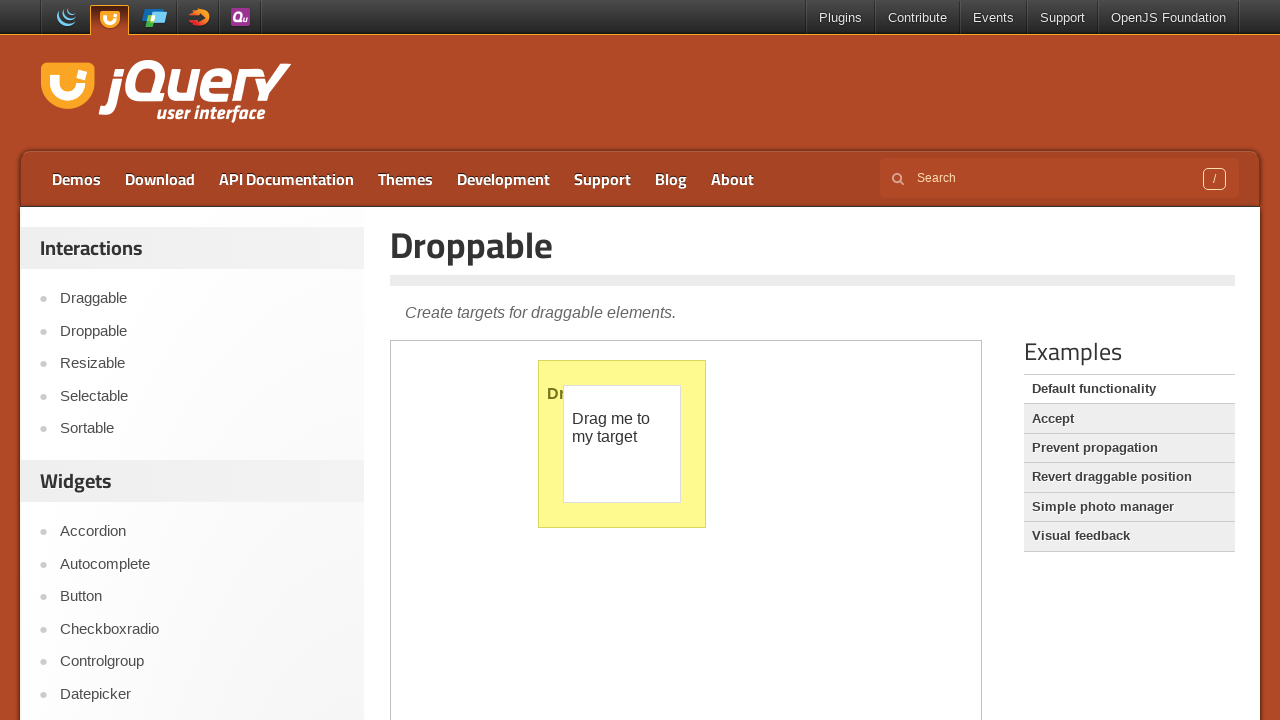